Tests drag and drop by offset functionality by dragging an element 100 pixels in both x and y directions

Starting URL: http://jqueryui.com/draggable/

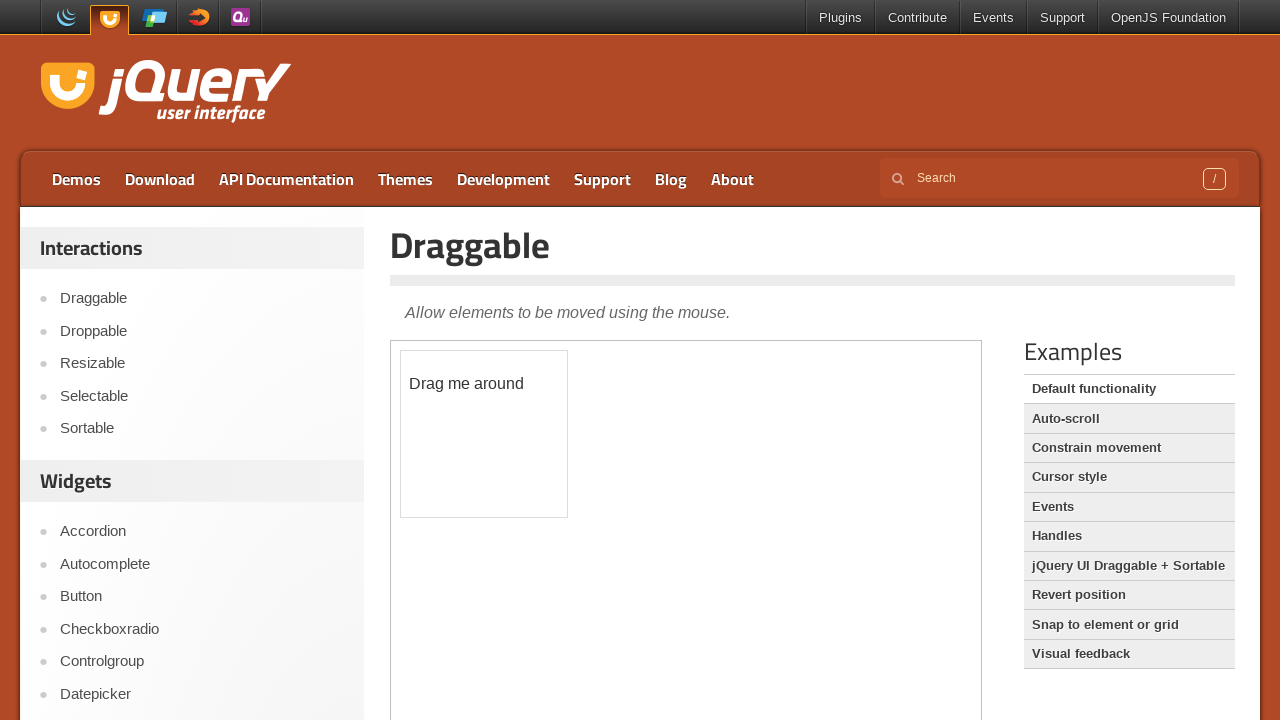

Located iframe containing draggable demo
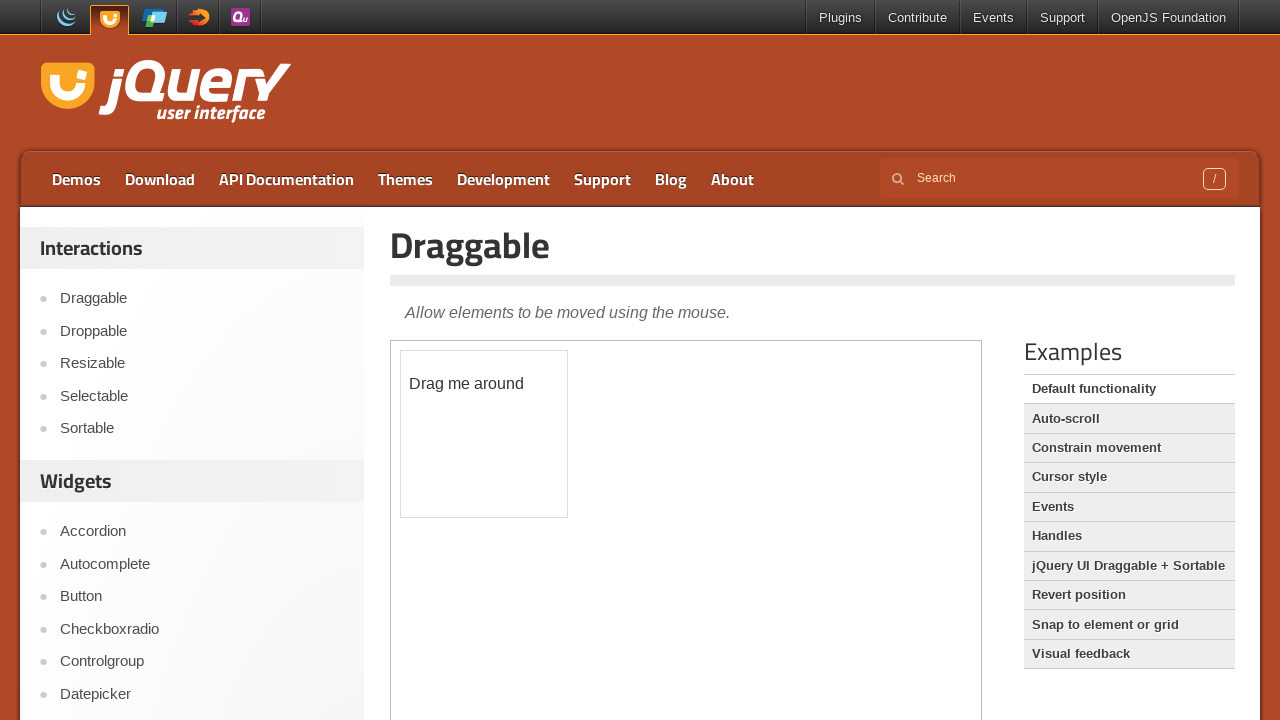

Located draggable element within iframe
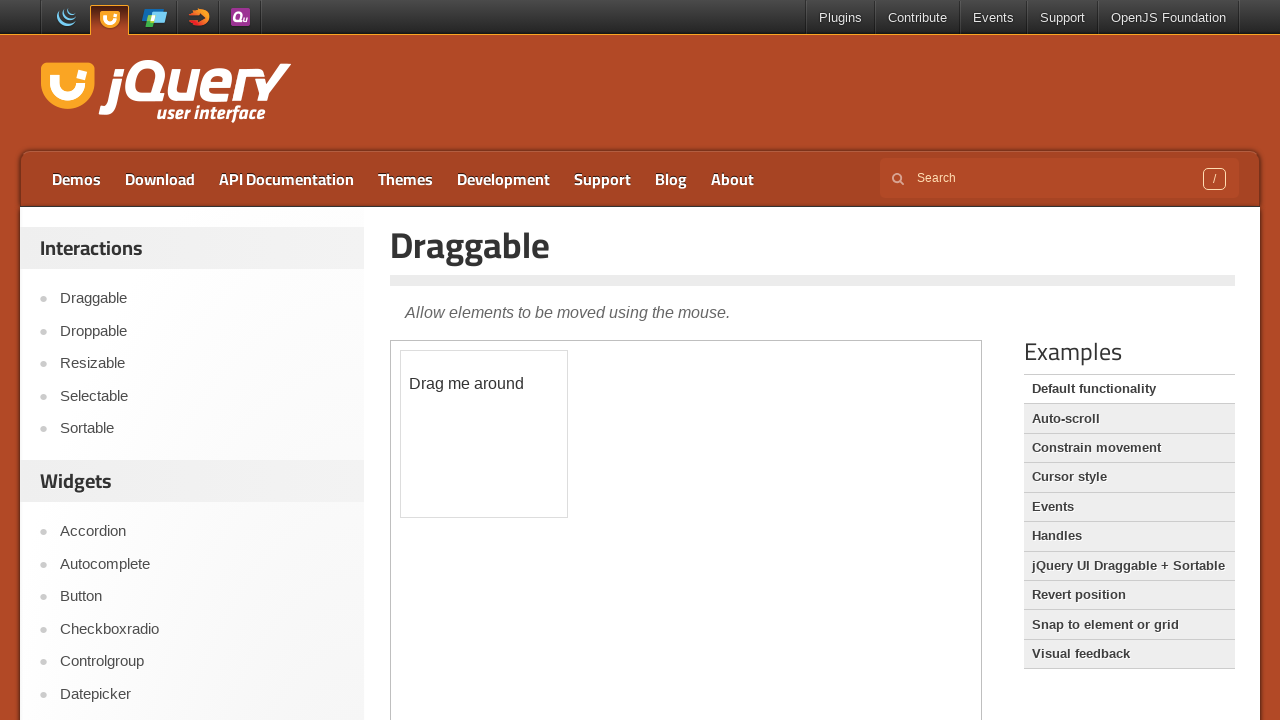

Retrieved bounding box of draggable element
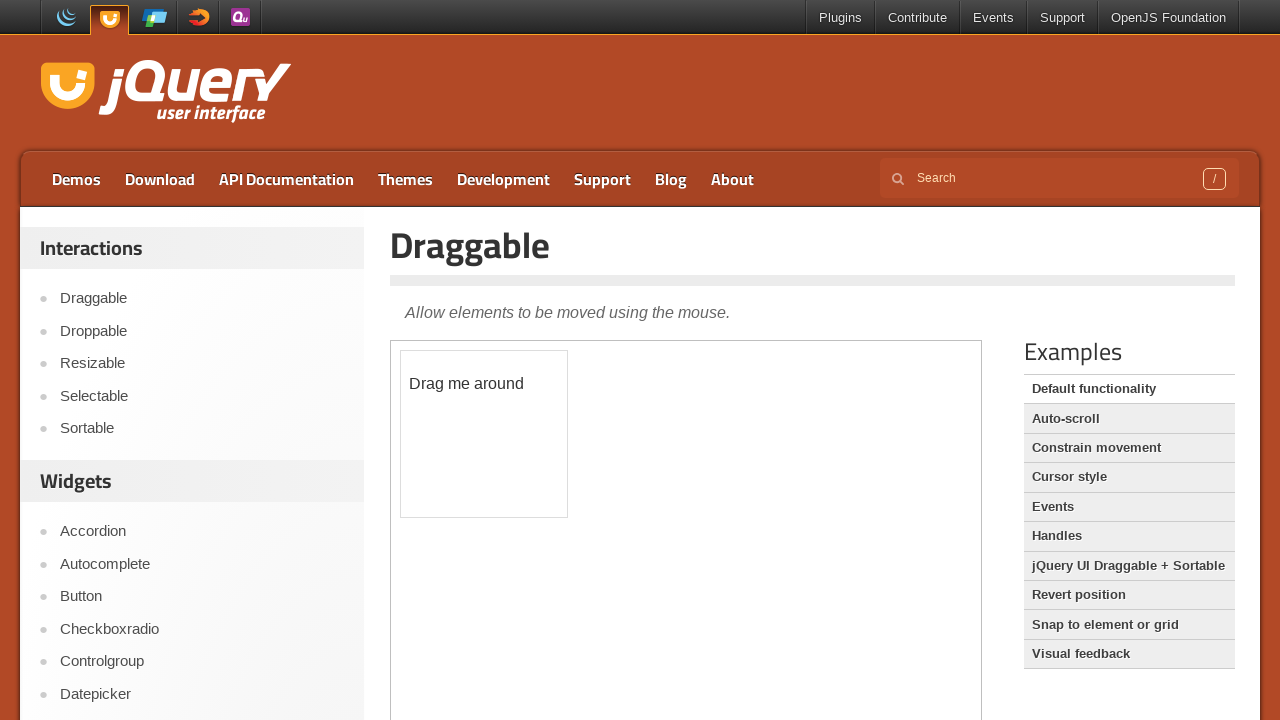

Hovered over draggable element at (484, 434) on xpath=//*[@id='content']/iframe >> internal:control=enter-frame >> #draggable
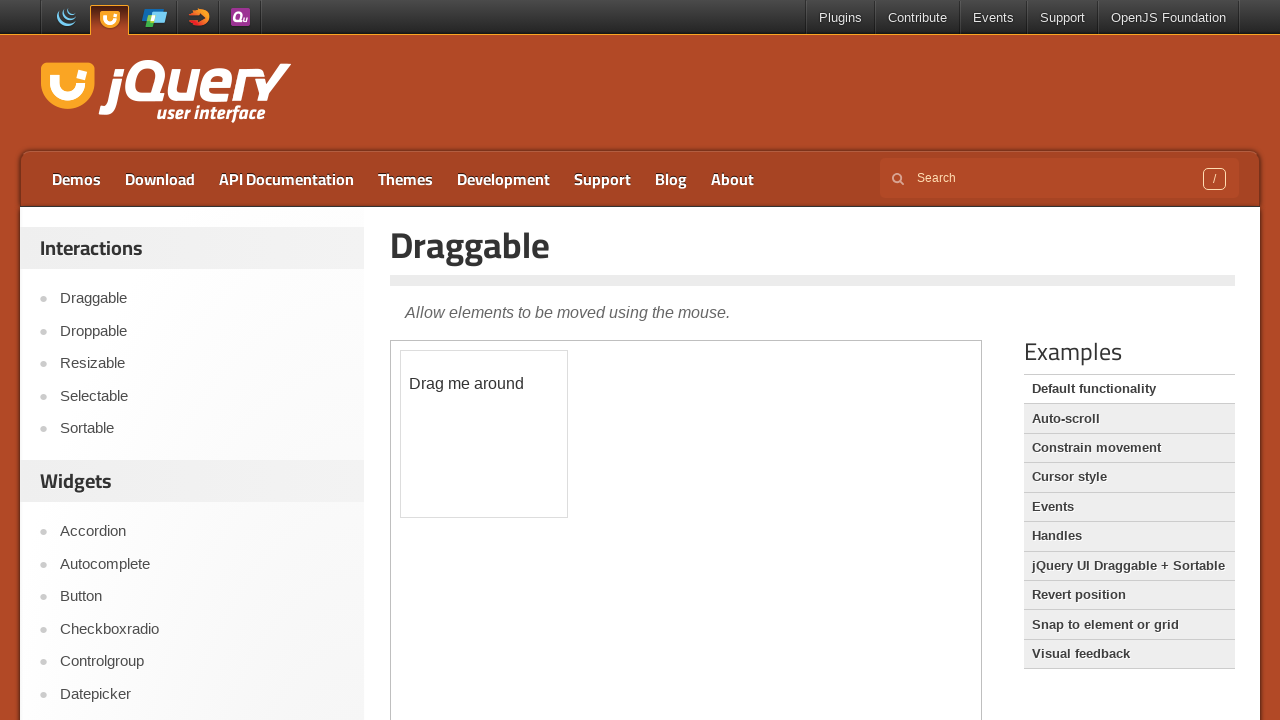

Pressed mouse button down on draggable element at (484, 434)
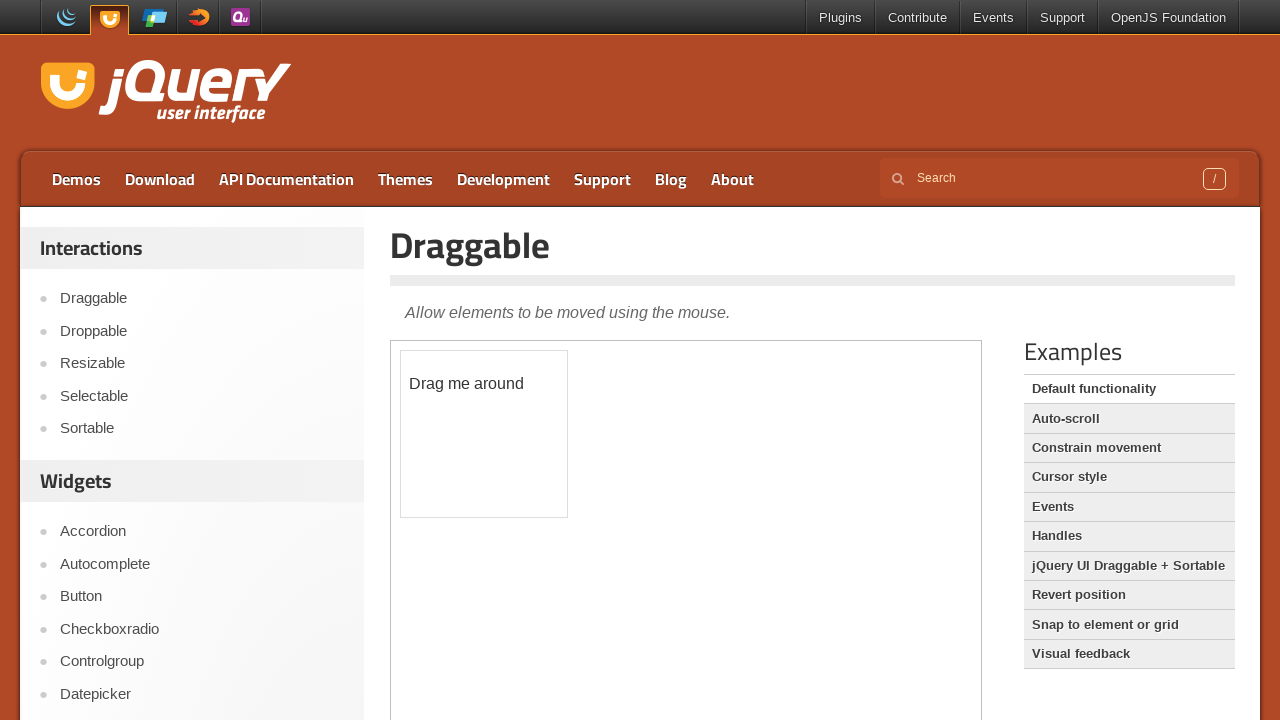

Moved mouse 100 pixels in x and y directions to drag element at (584, 534)
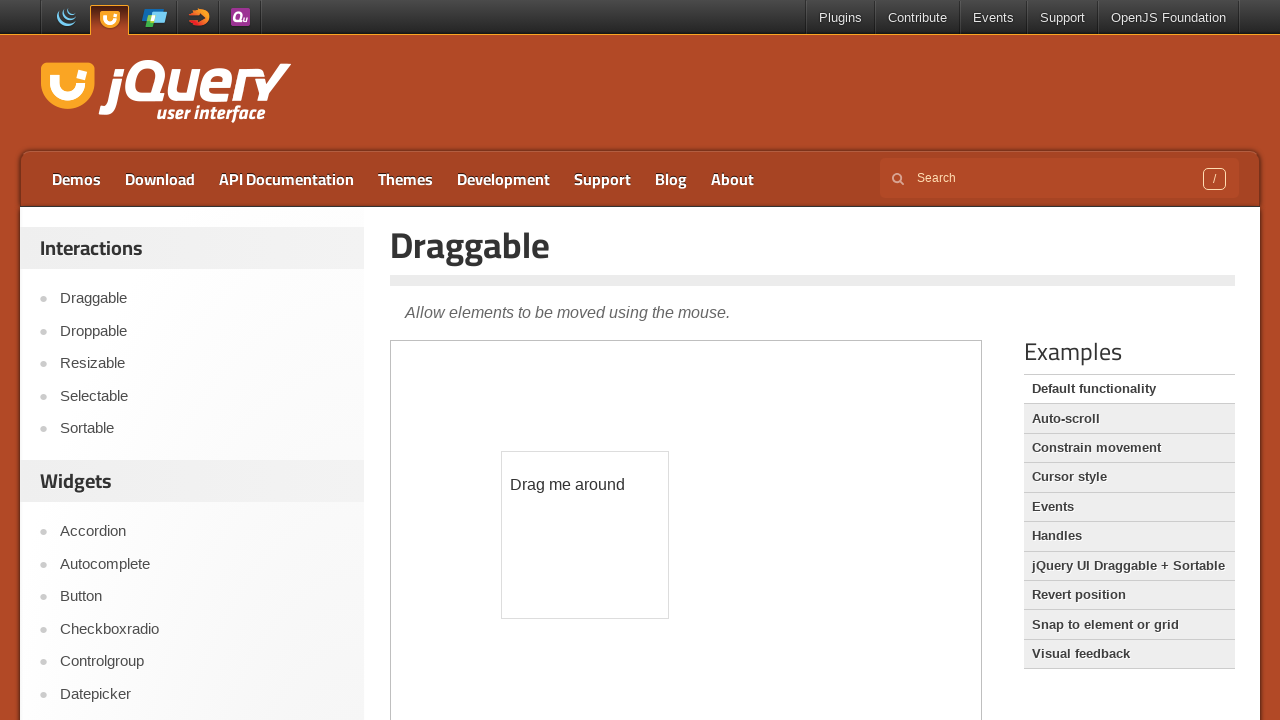

Released mouse button to complete drag and drop at (584, 534)
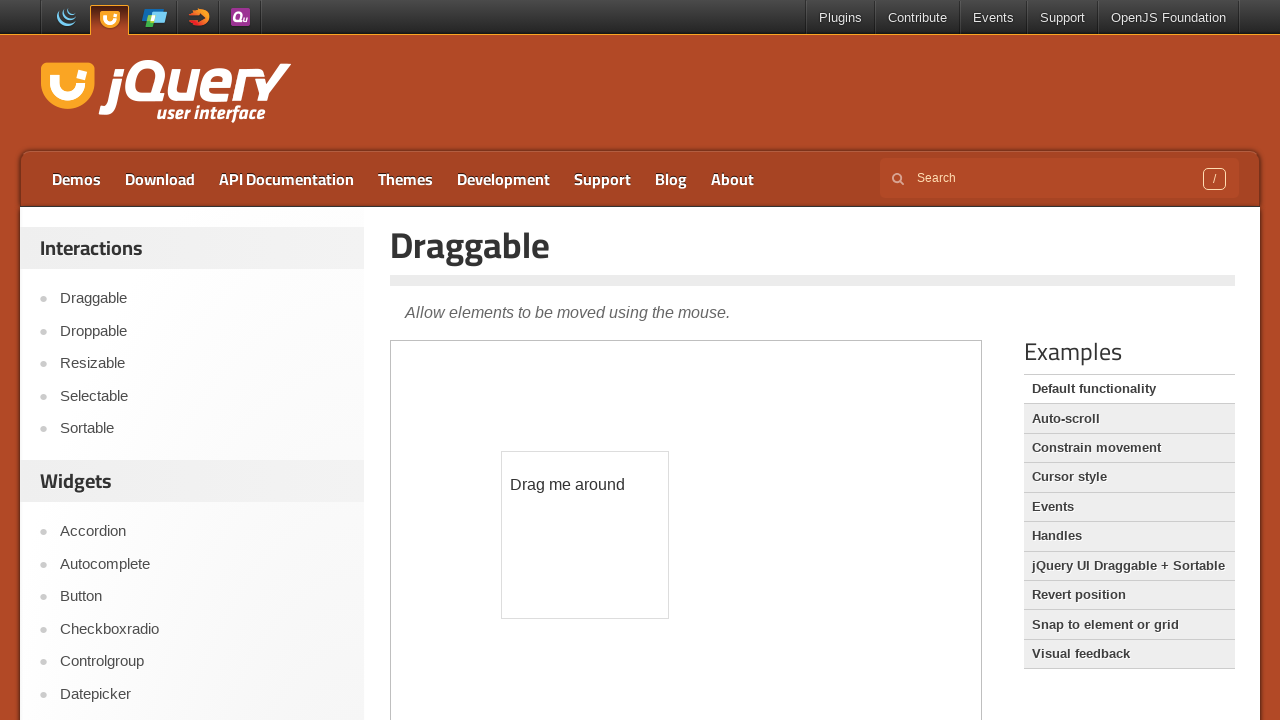

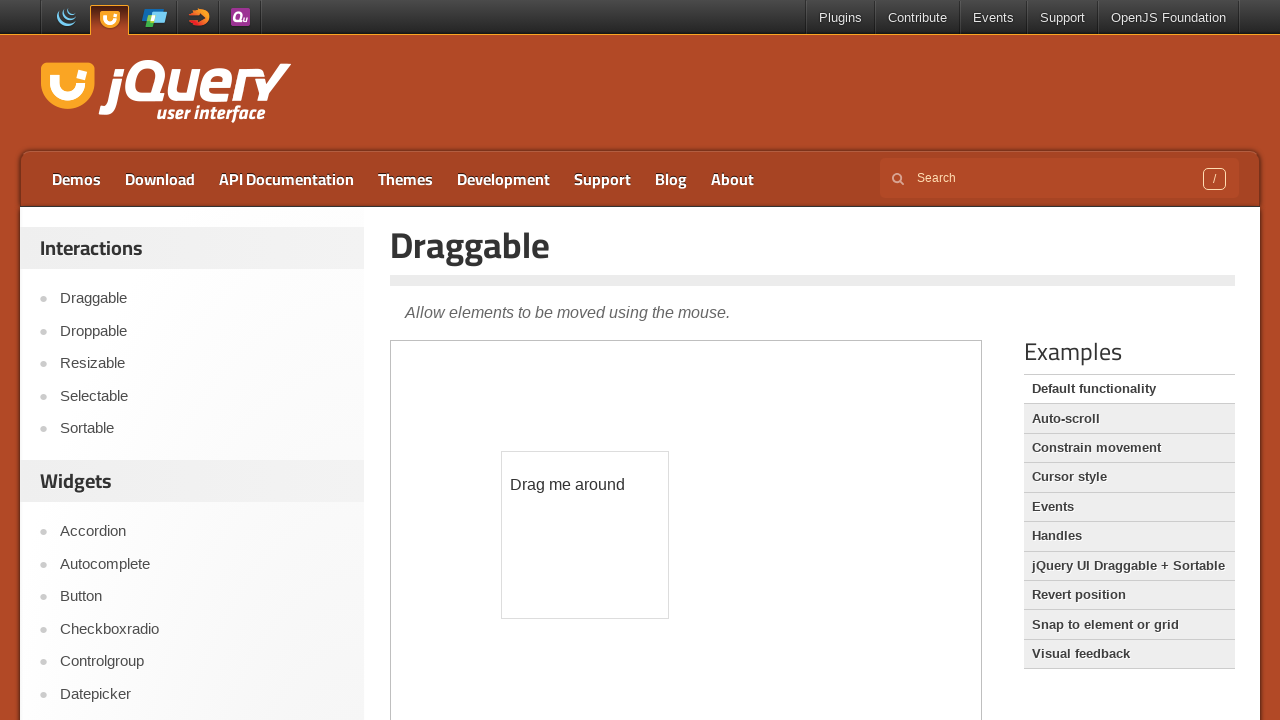